Tests e-commerce functionality by adding multiple items to cart, applying a promo code, and proceeding to place an order

Starting URL: https://rahulshettyacademy.com/seleniumPractise/#/

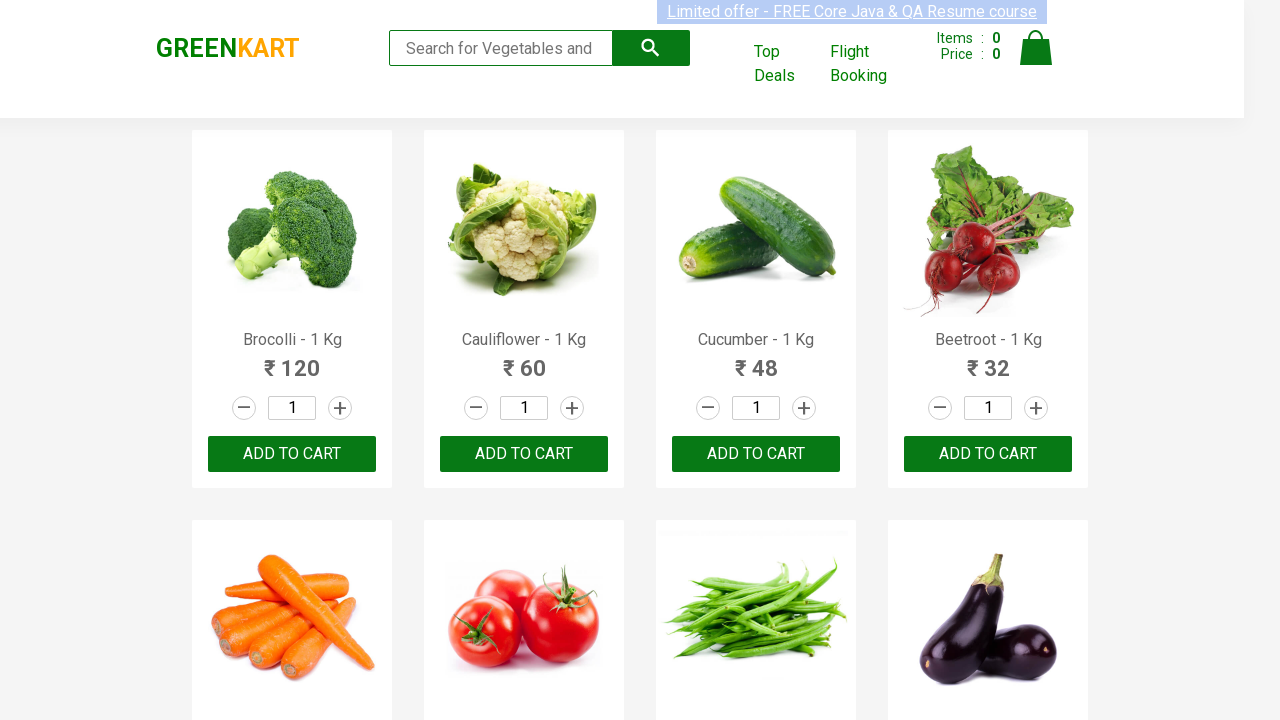

Waited 5 seconds for page to load
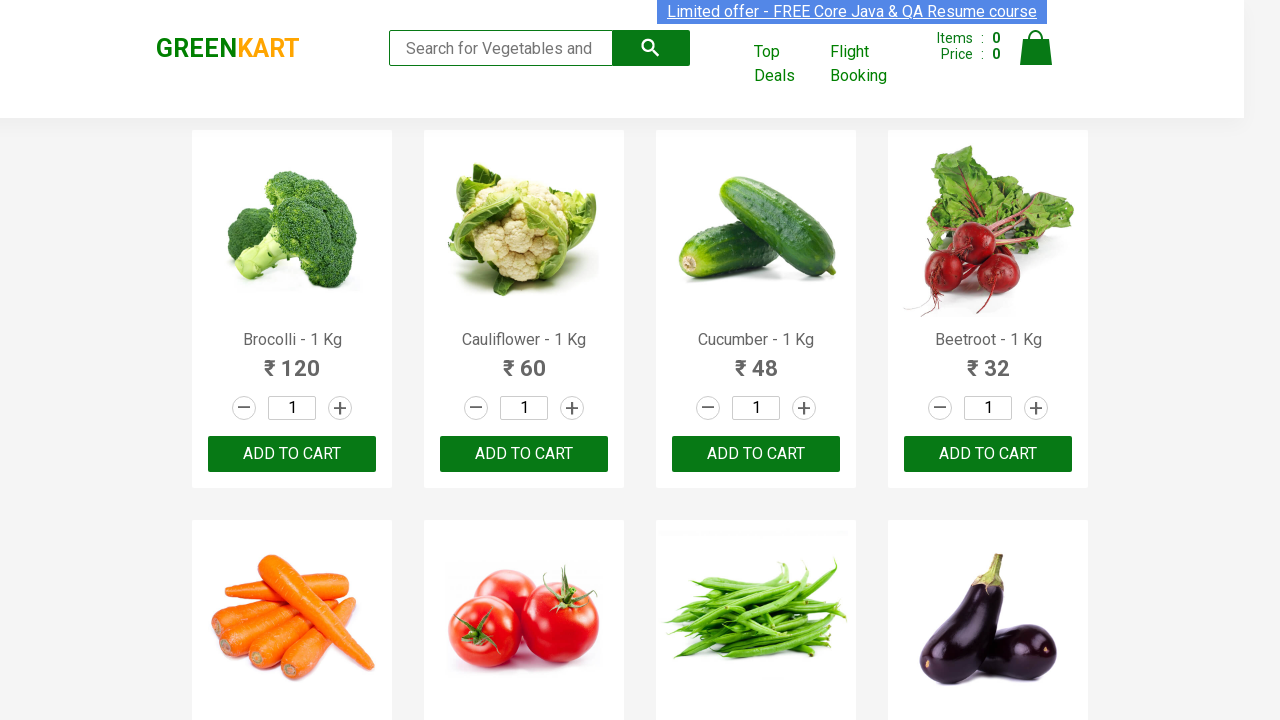

Retrieved all product names from the page
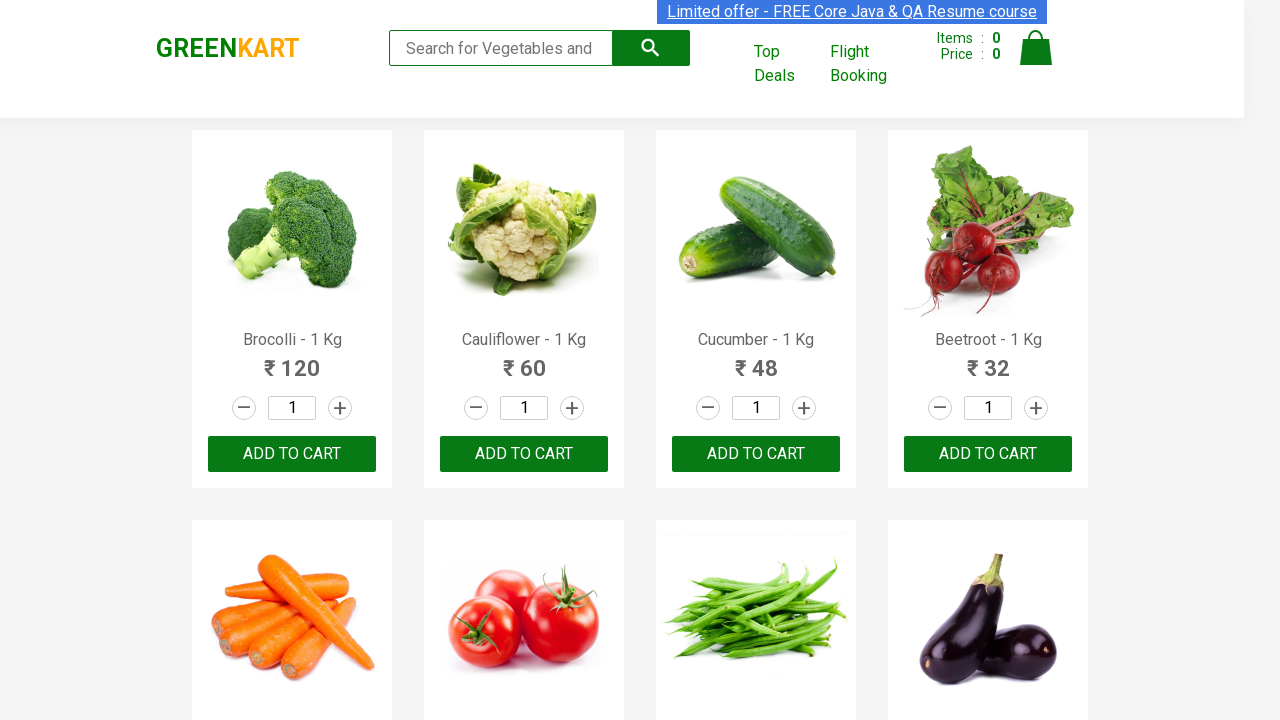

Added 'Brocolli' to cart at (292, 454) on xpath=//div[@class='product-action']/button >> nth=0
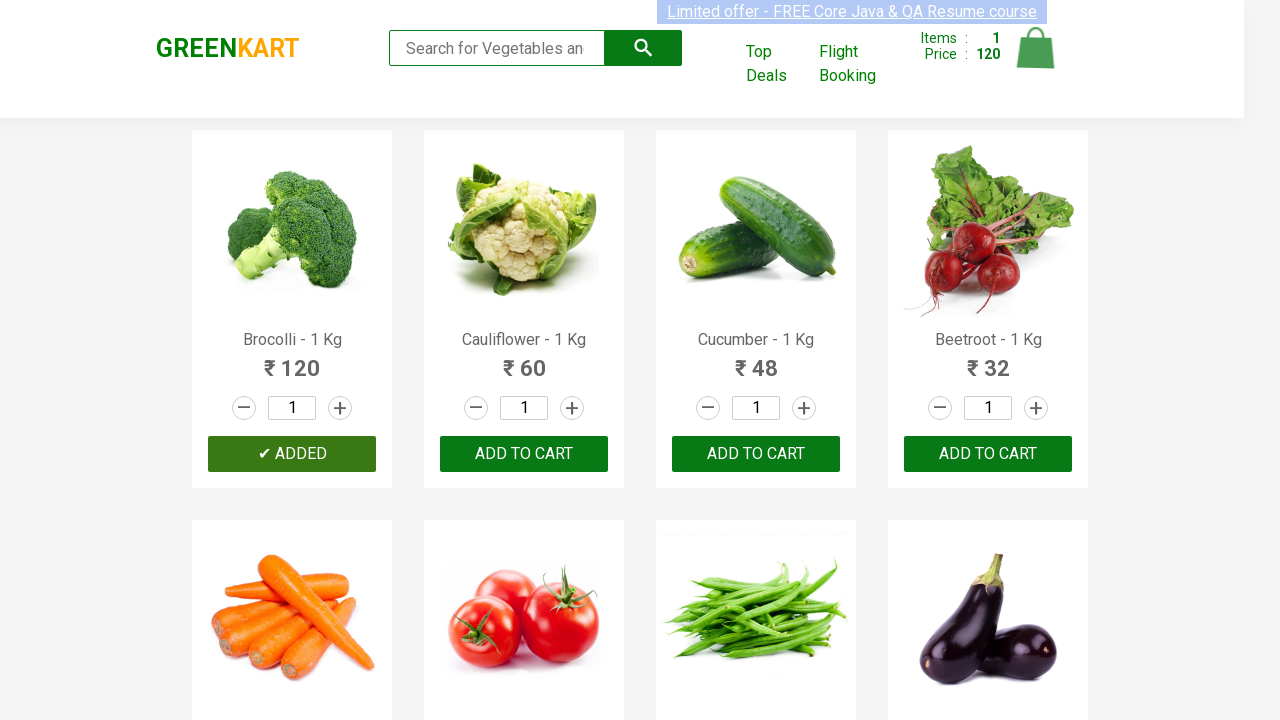

Added 'Cucumber' to cart at (756, 454) on xpath=//div[@class='product-action']/button >> nth=2
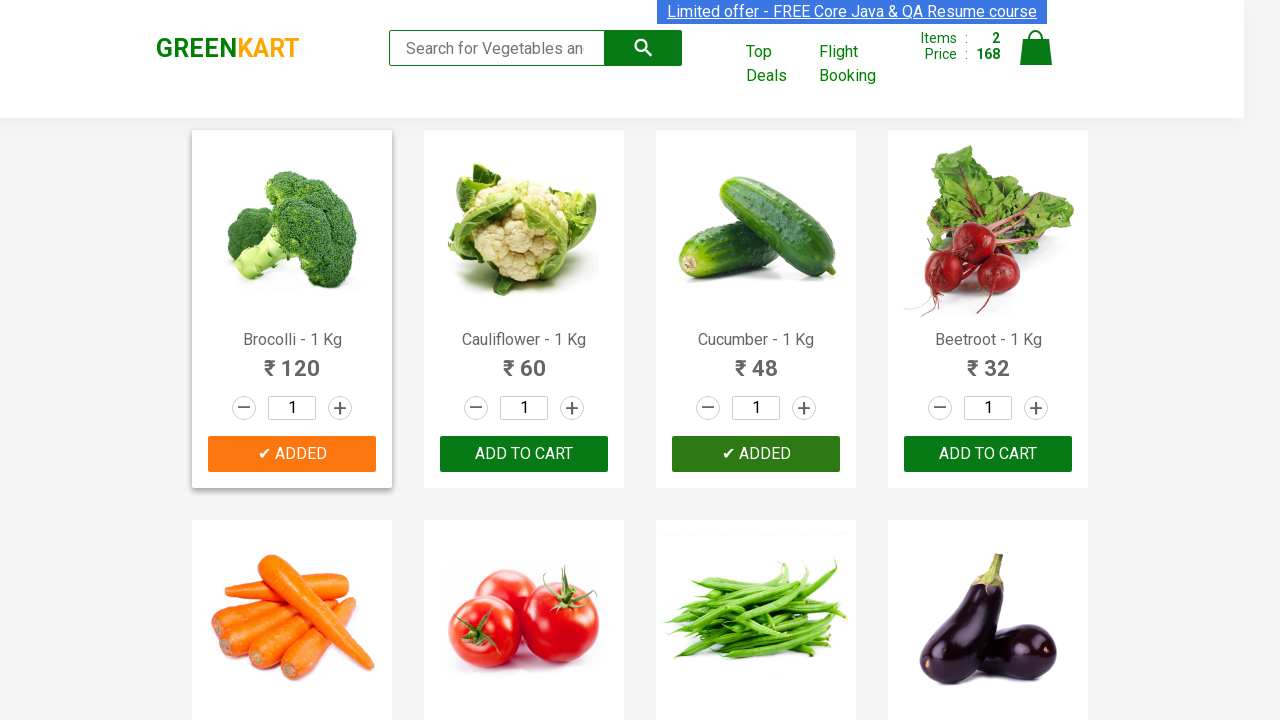

Added 'Beans' to cart at (756, 360) on xpath=//div[@class='product-action']/button >> nth=6
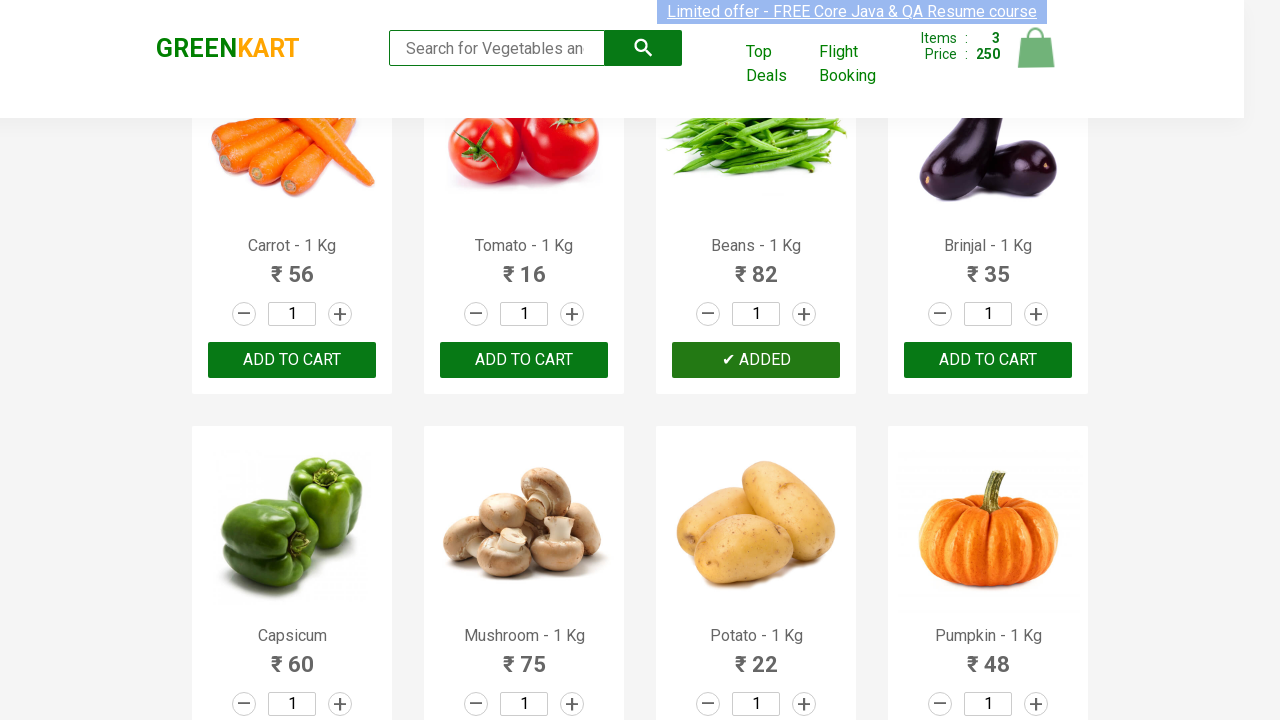

Added 'Brinjal' to cart at (988, 360) on xpath=//div[@class='product-action']/button >> nth=7
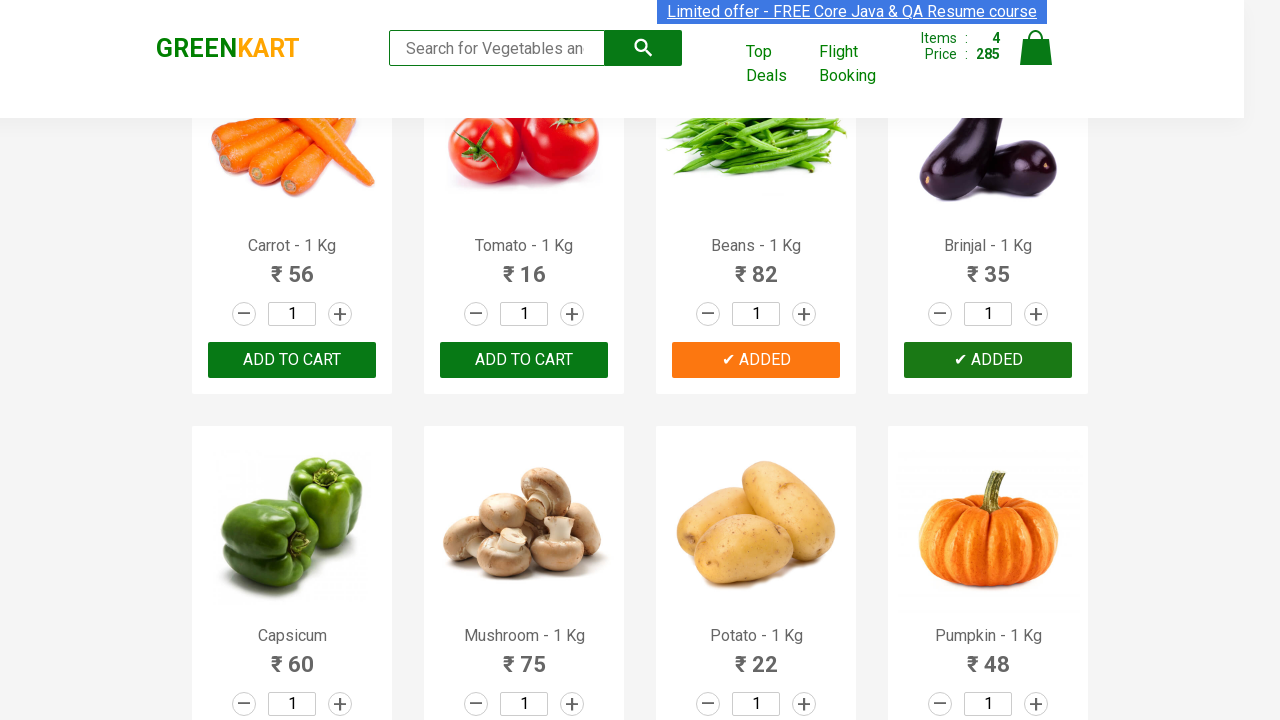

Clicked cart icon to view cart at (1036, 48) on img[alt='Cart']
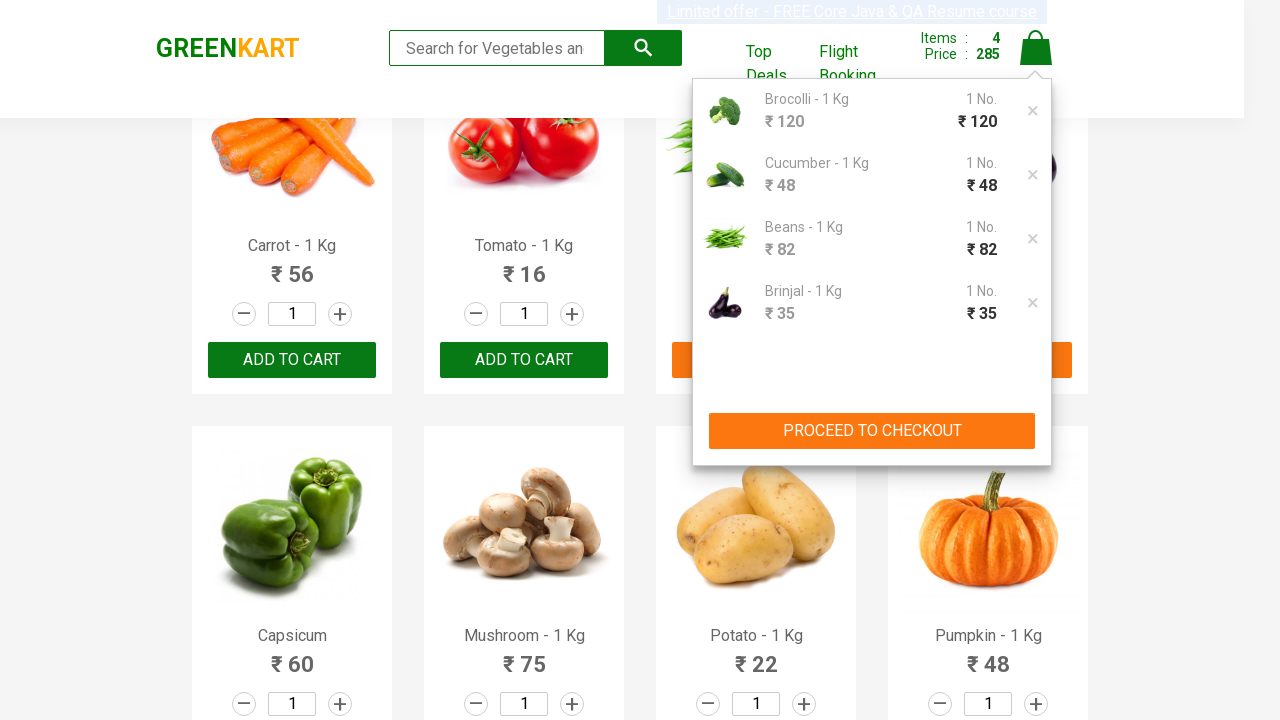

Clicked 'PROCEED TO CHECKOUT' button at (872, 431) on xpath=//button[text()='PROCEED TO CHECKOUT']
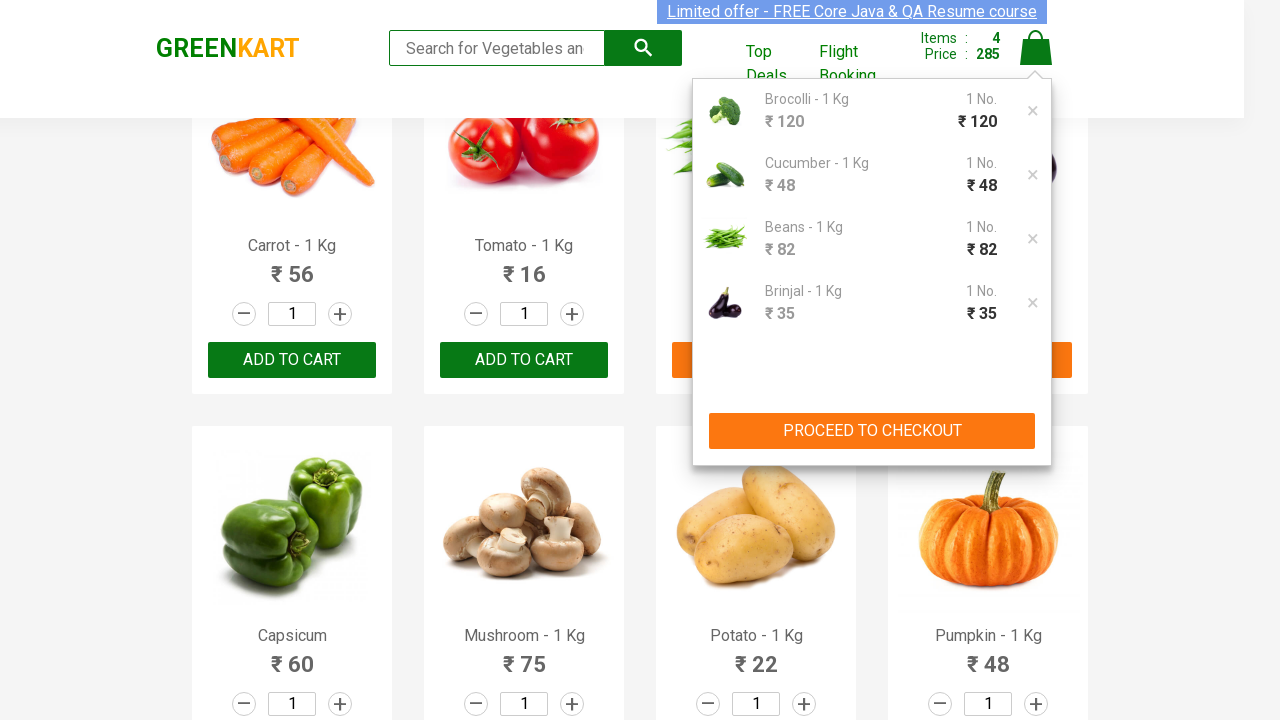

Promo code input field appeared
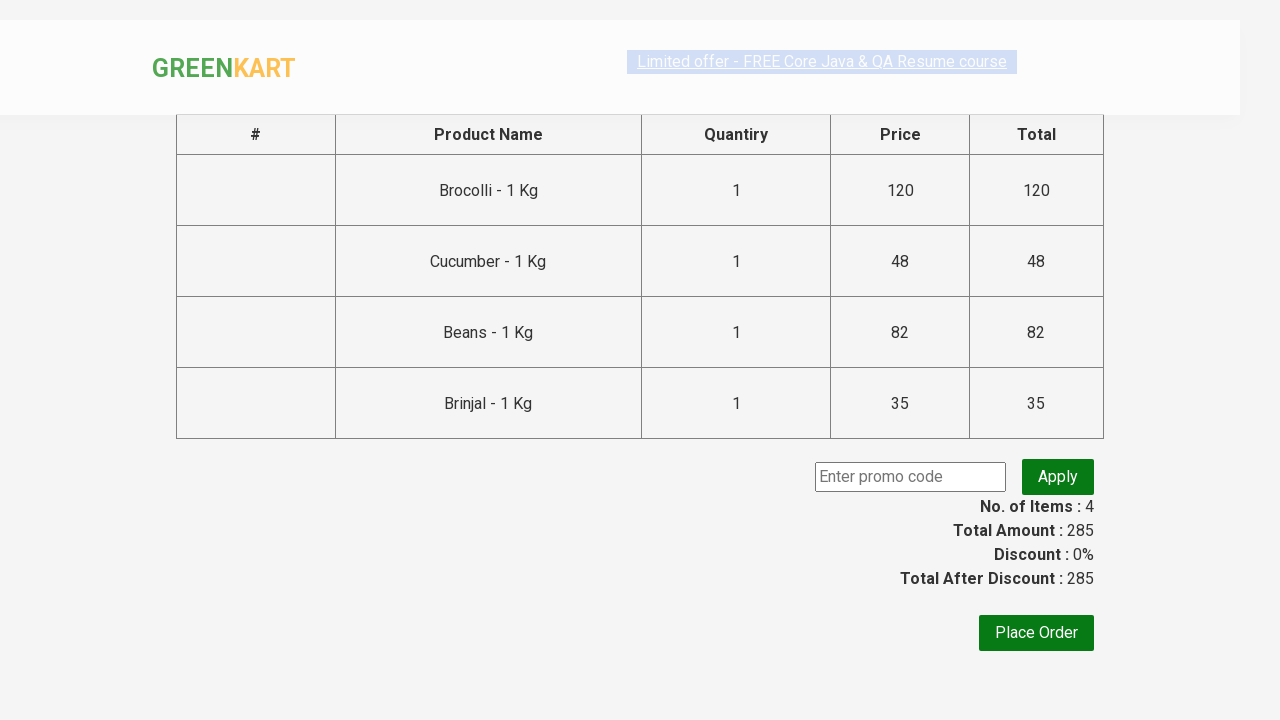

Entered promo code 'rahulshettyacademy' on input.promoCode
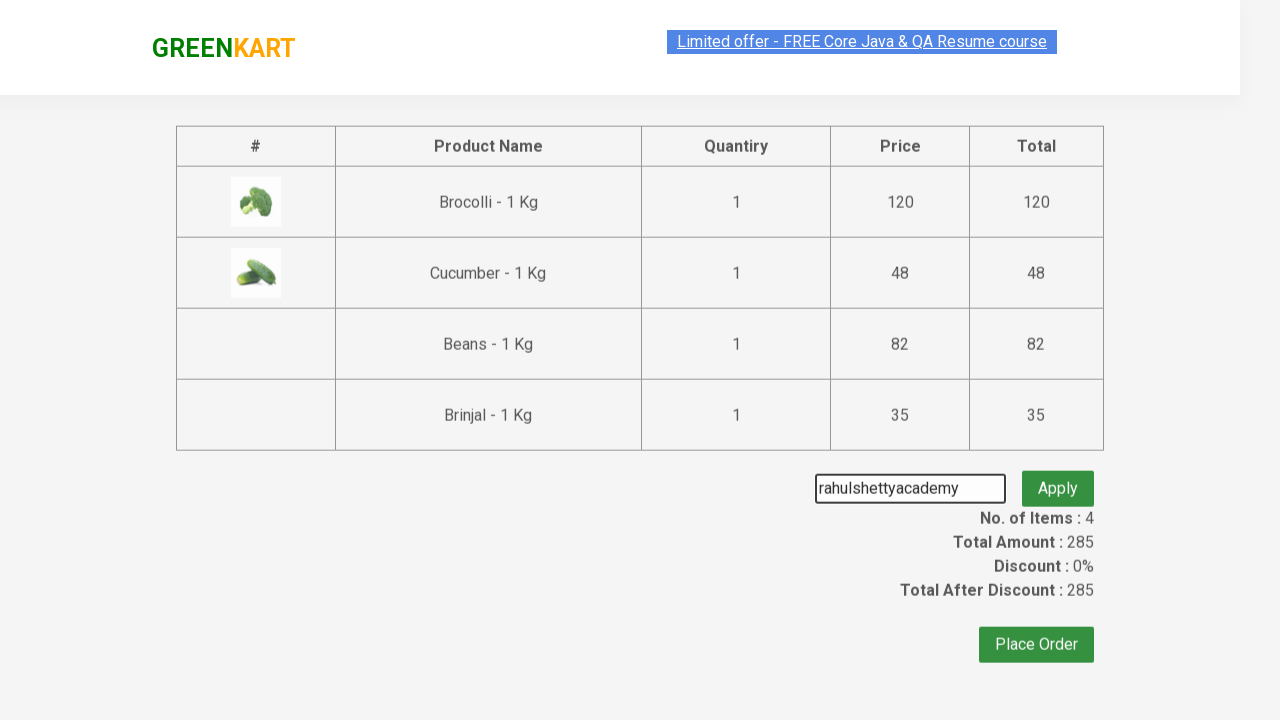

Clicked promo code apply button at (1058, 477) on button.promoBtn
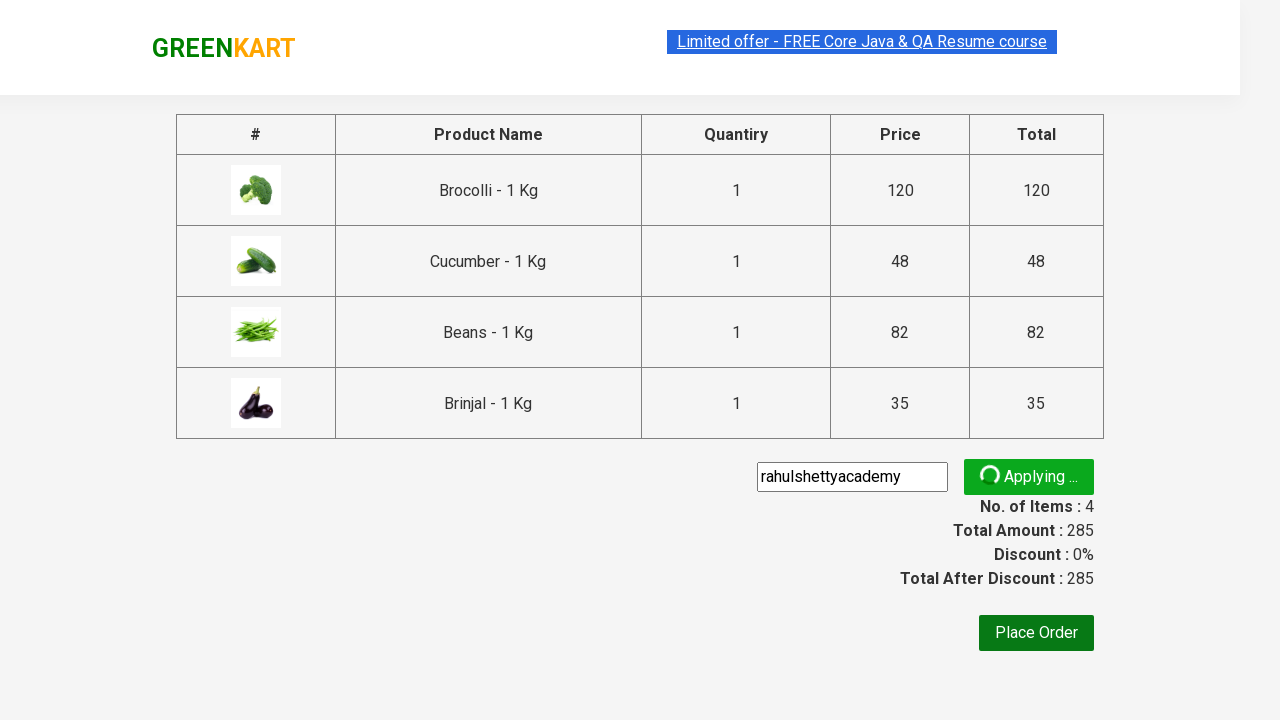

Promo code confirmation message appeared
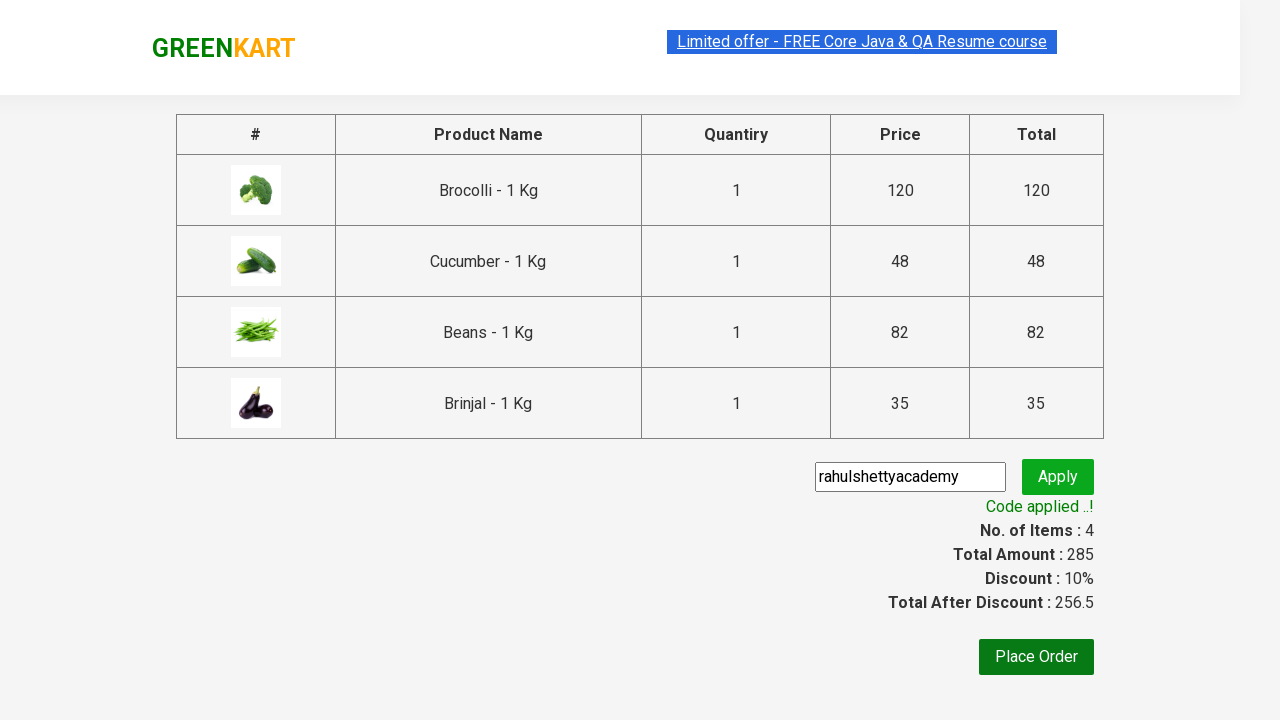

Clicked 'Place Order' button to finalize order at (1036, 657) on xpath=//button[text()='Place Order']
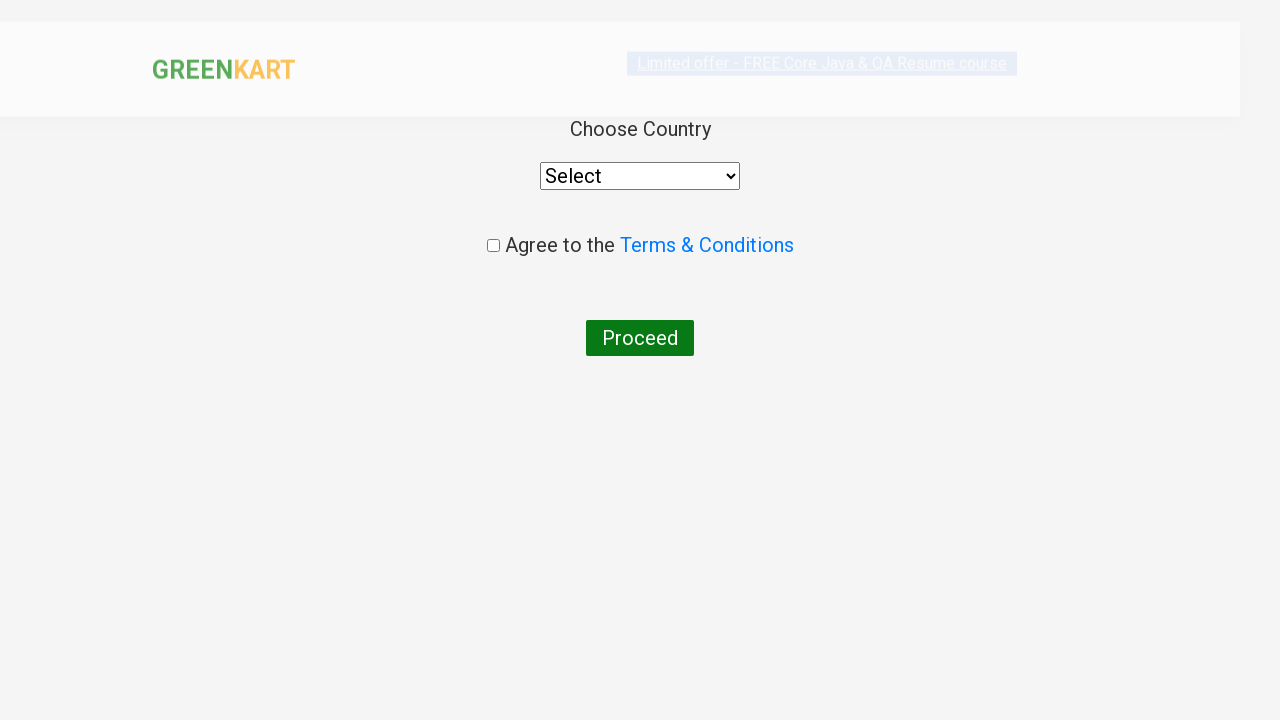

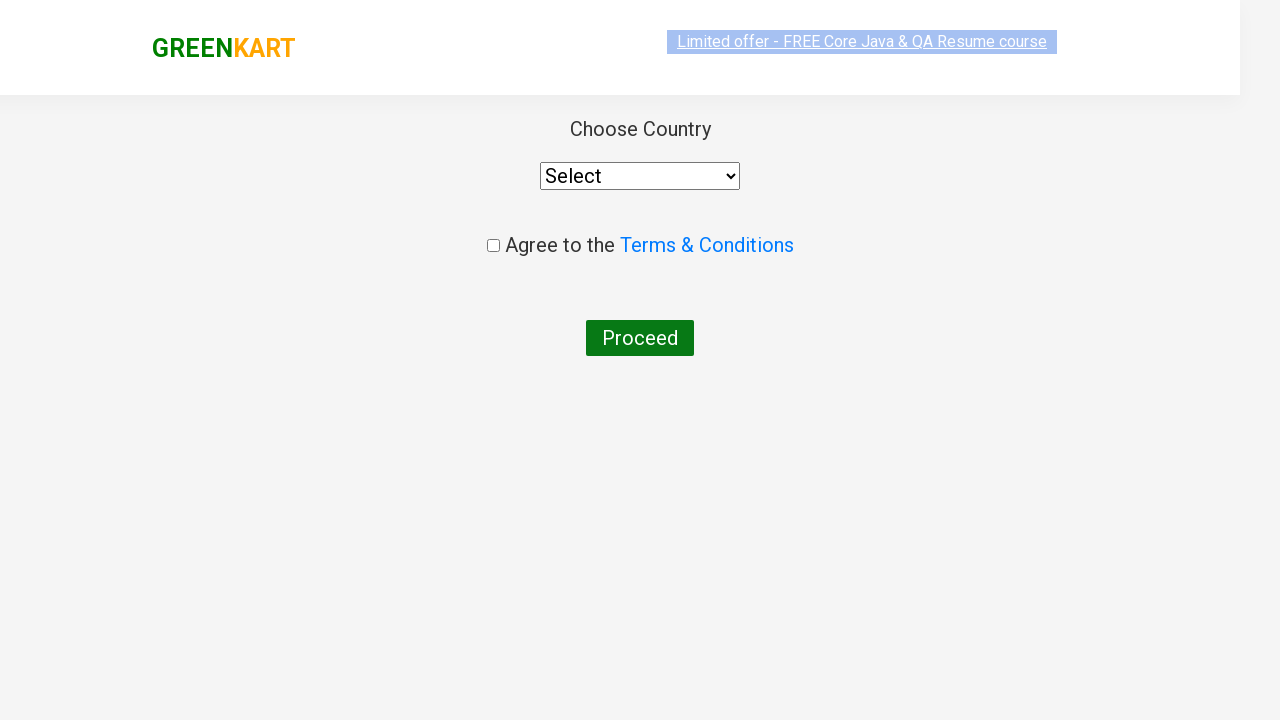